Tests that empty username and password fields display the error message "Epic sadface: Username is required"

Starting URL: https://www.saucedemo.com/

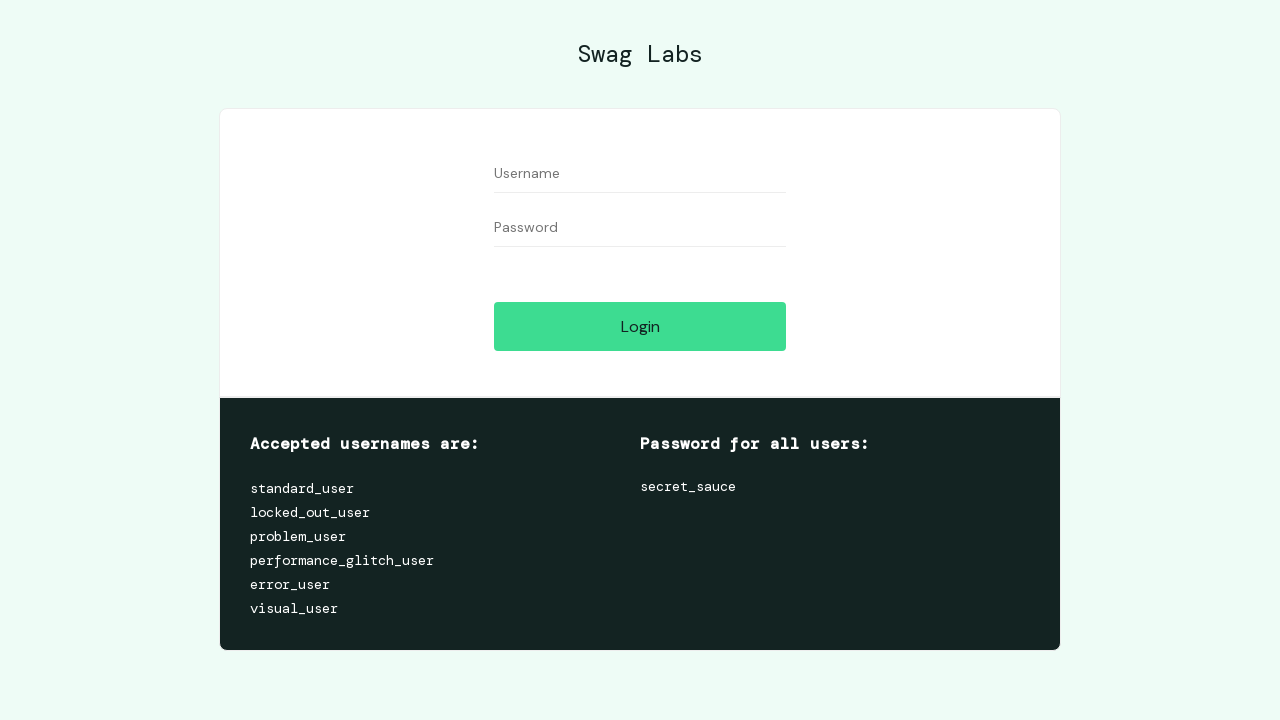

Clicked login button without filling username and password fields at (640, 326) on #login-button
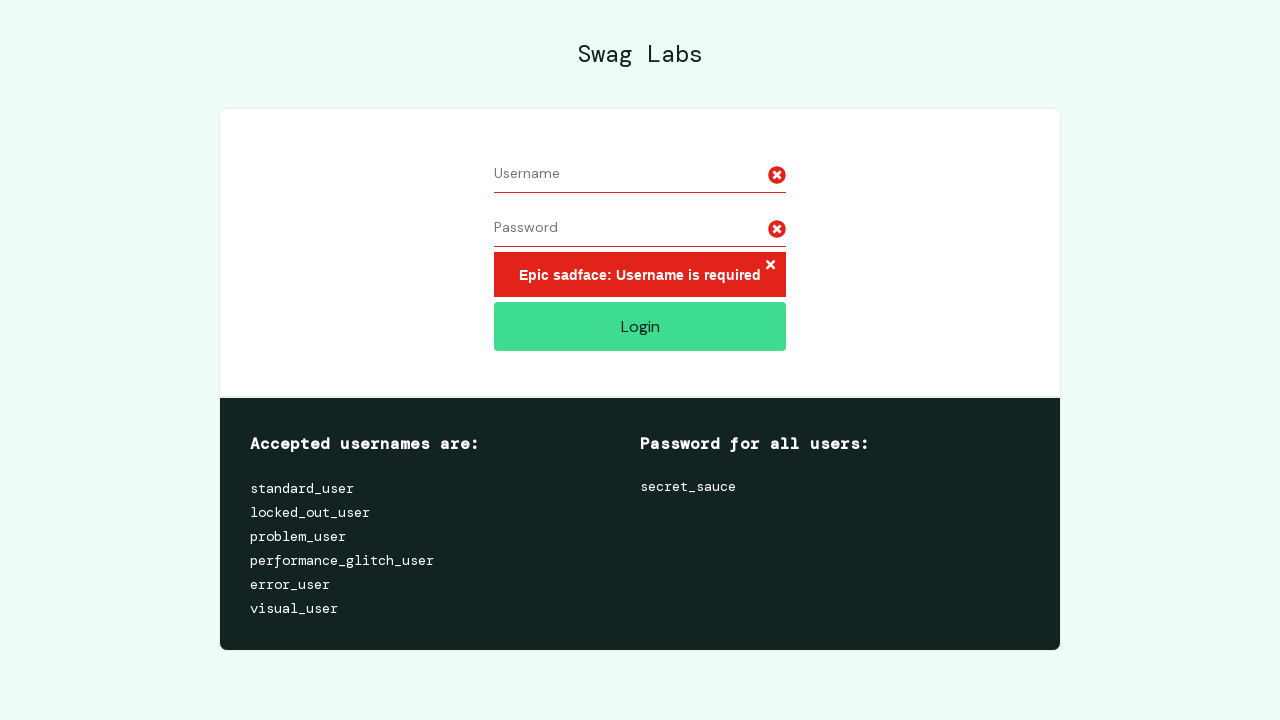

Error message appeared: 'Epic sadface: Username is required'
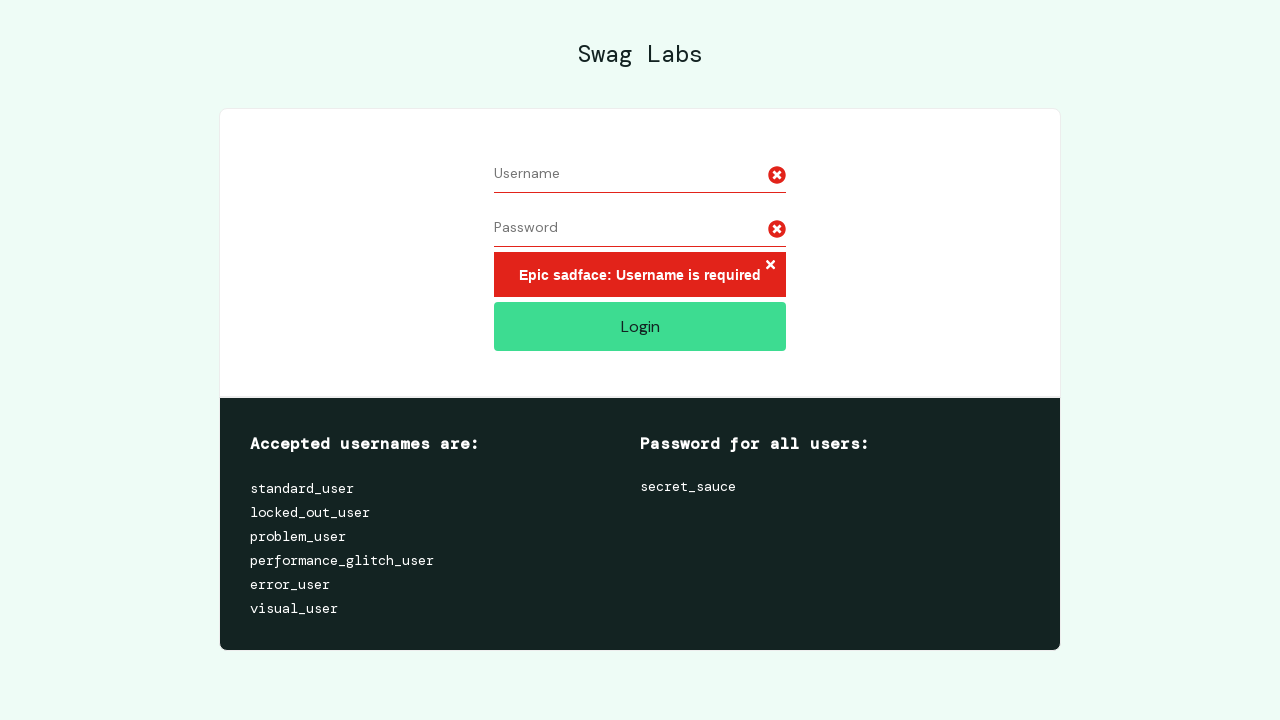

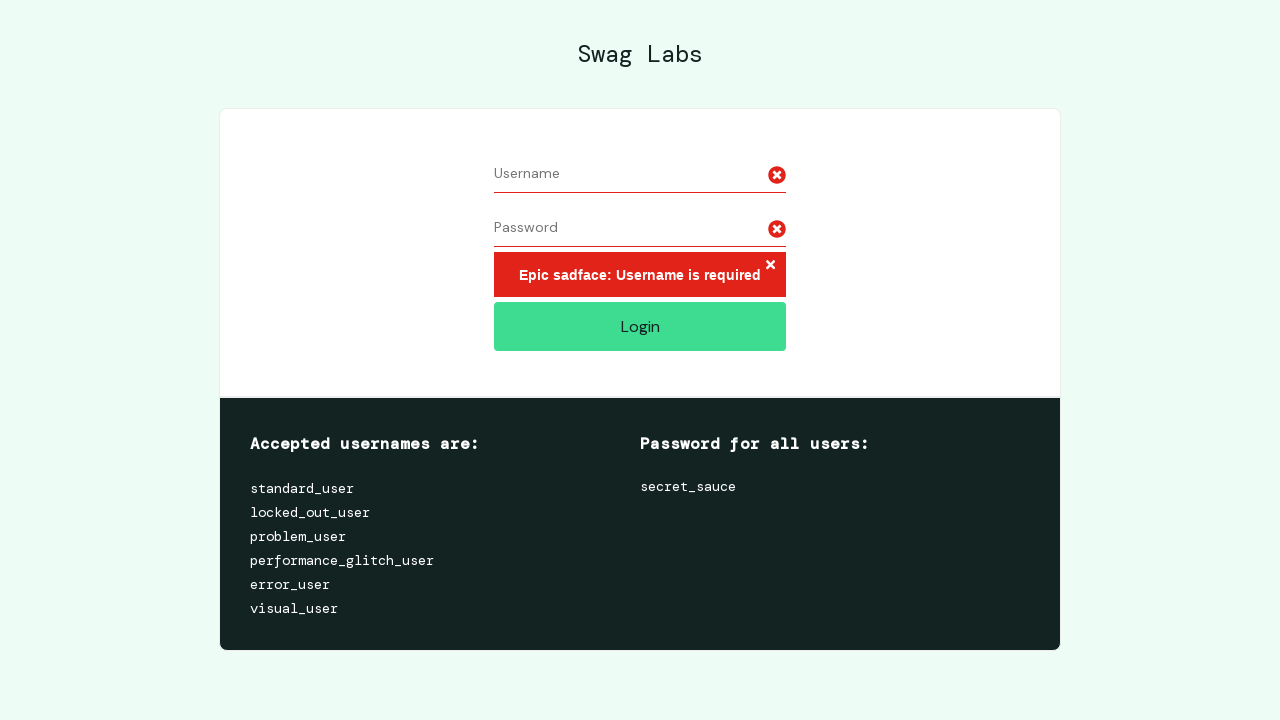